Tests JavaScript prompt alert functionality by clicking a button to trigger a JS prompt, entering text into the prompt, accepting it, and verifying the result is displayed on the page.

Starting URL: https://the-internet.herokuapp.com/javascript_alerts

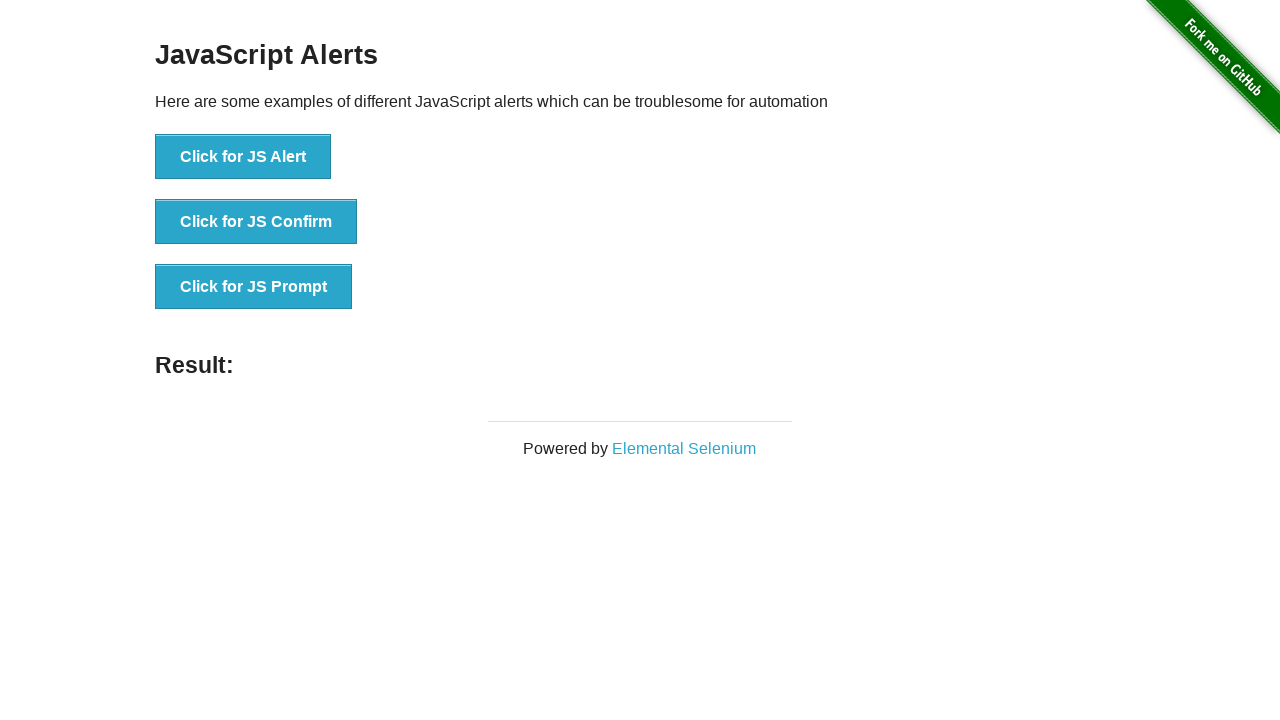

Set up dialog handler to accept prompt with text 'Welcome'
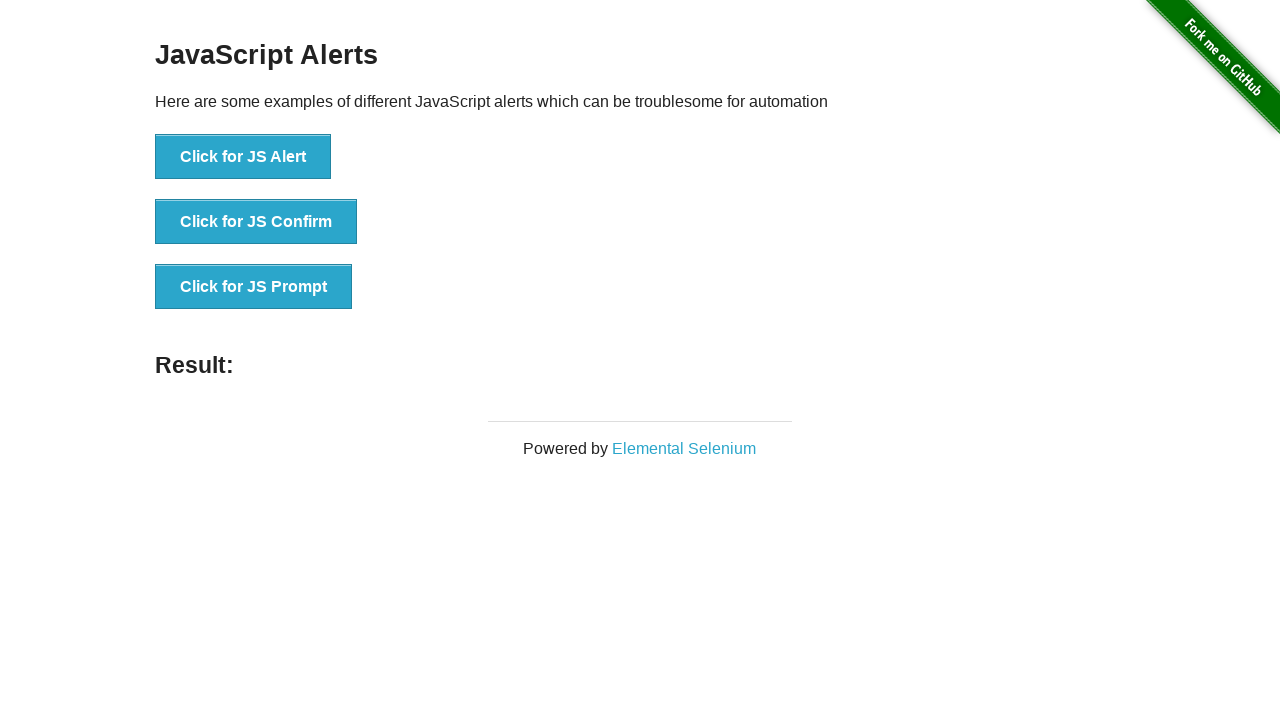

Clicked button to trigger JavaScript prompt at (254, 287) on xpath=//button[contains(text(),'Click for JS Prompt')]
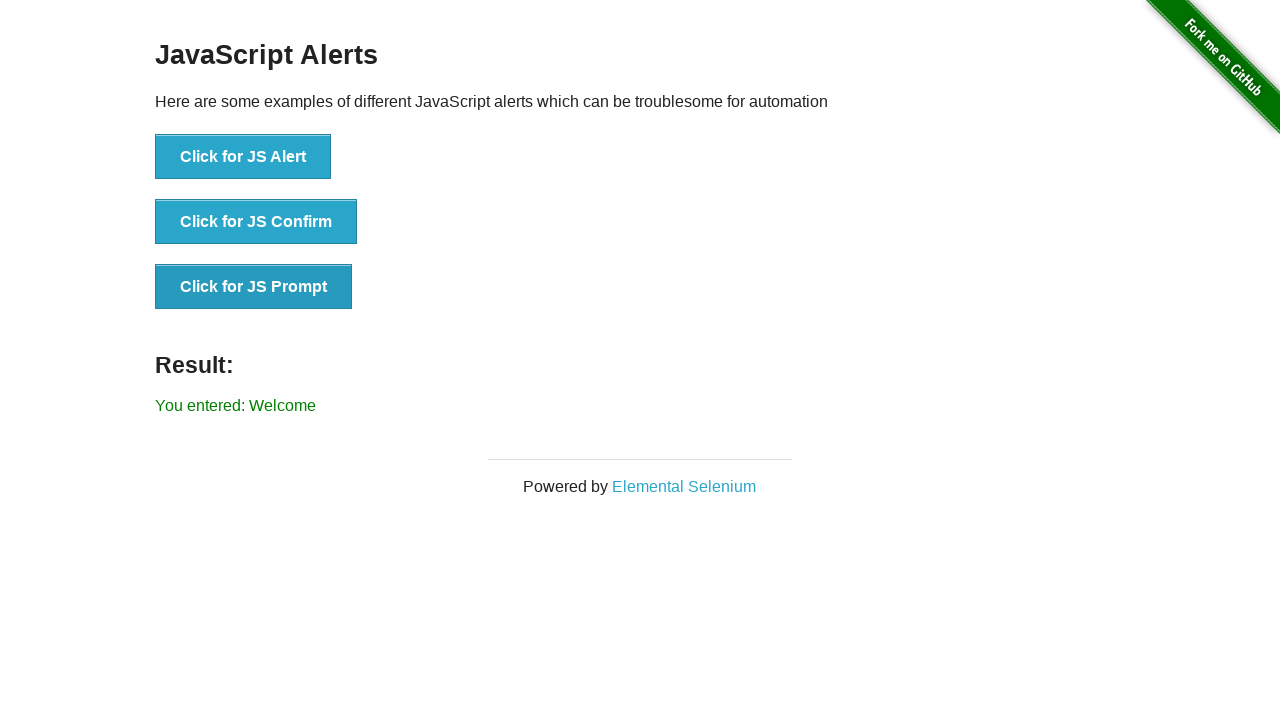

Result text appeared on the page after accepting prompt
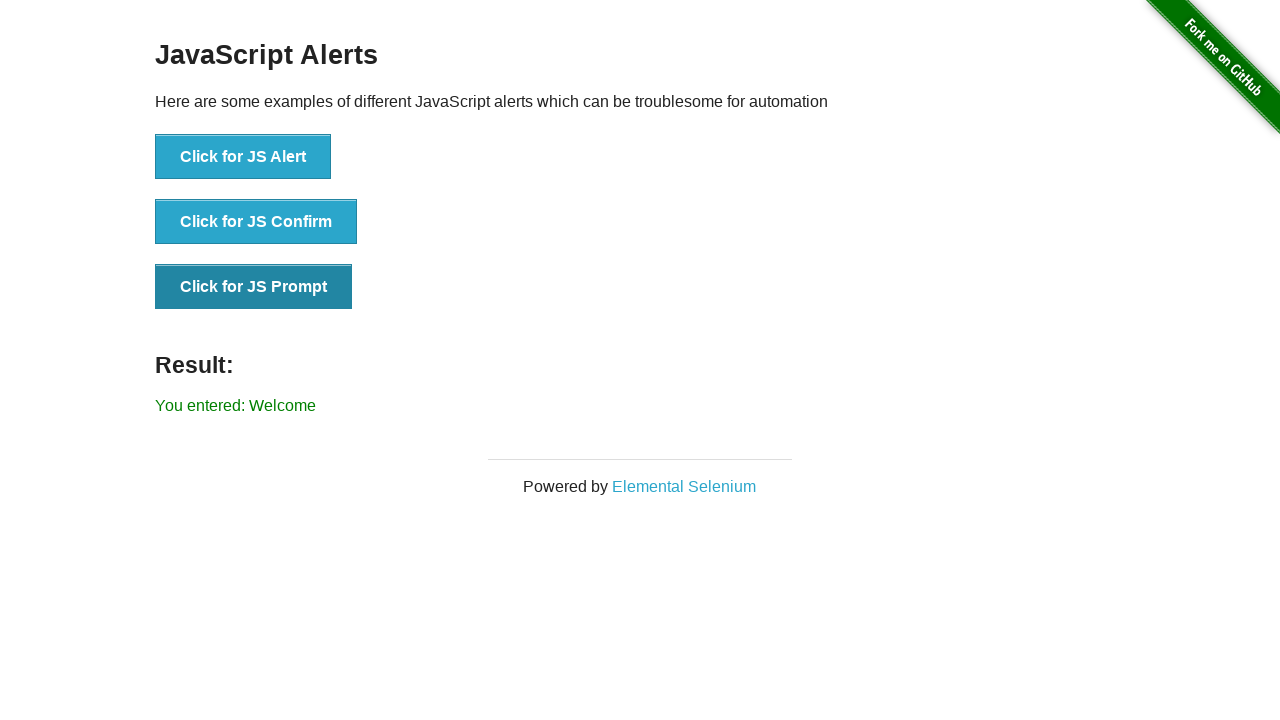

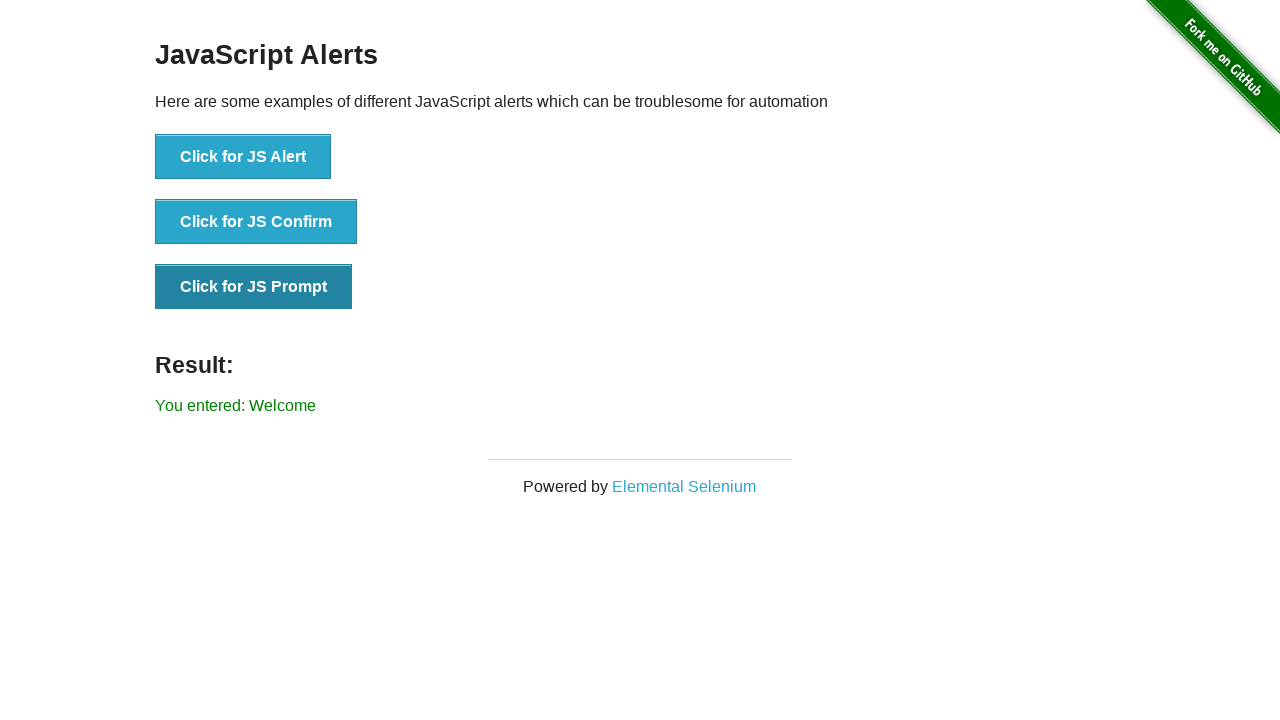